Navigates to an education page and verifies that paragraph content is present on the page

Starting URL: https://www.mightymastery.com/education

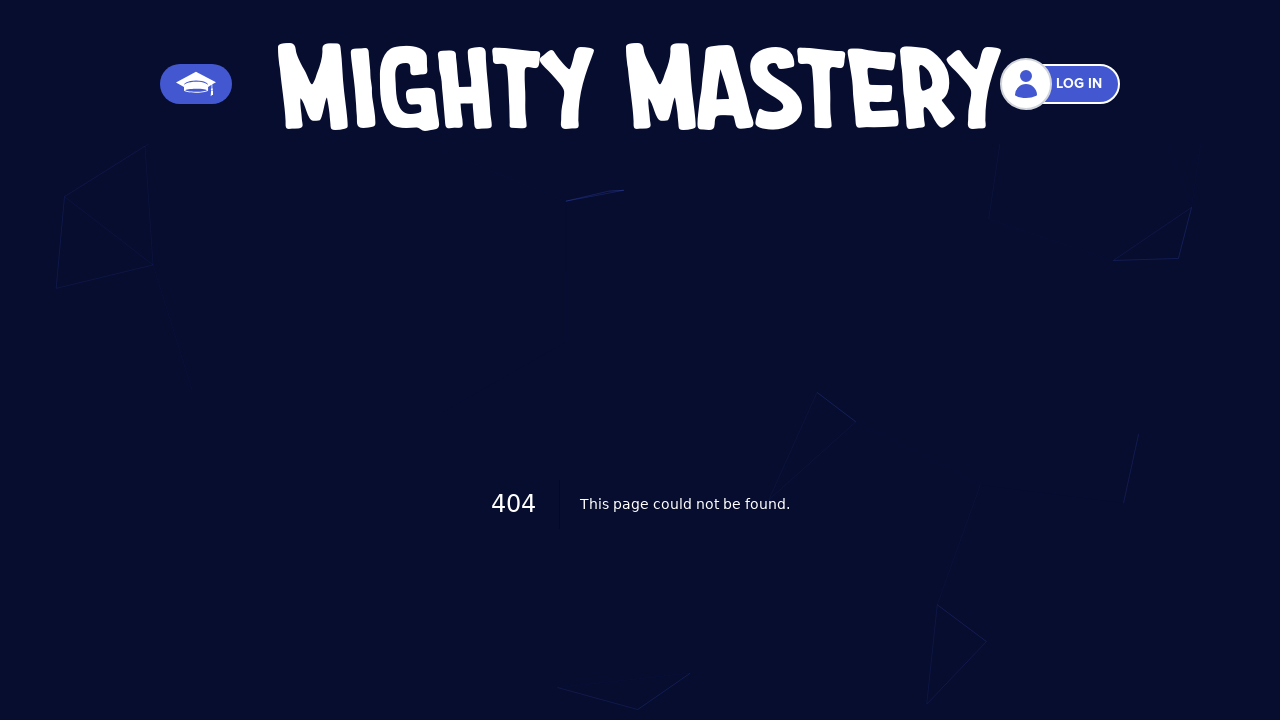

Navigated to education page
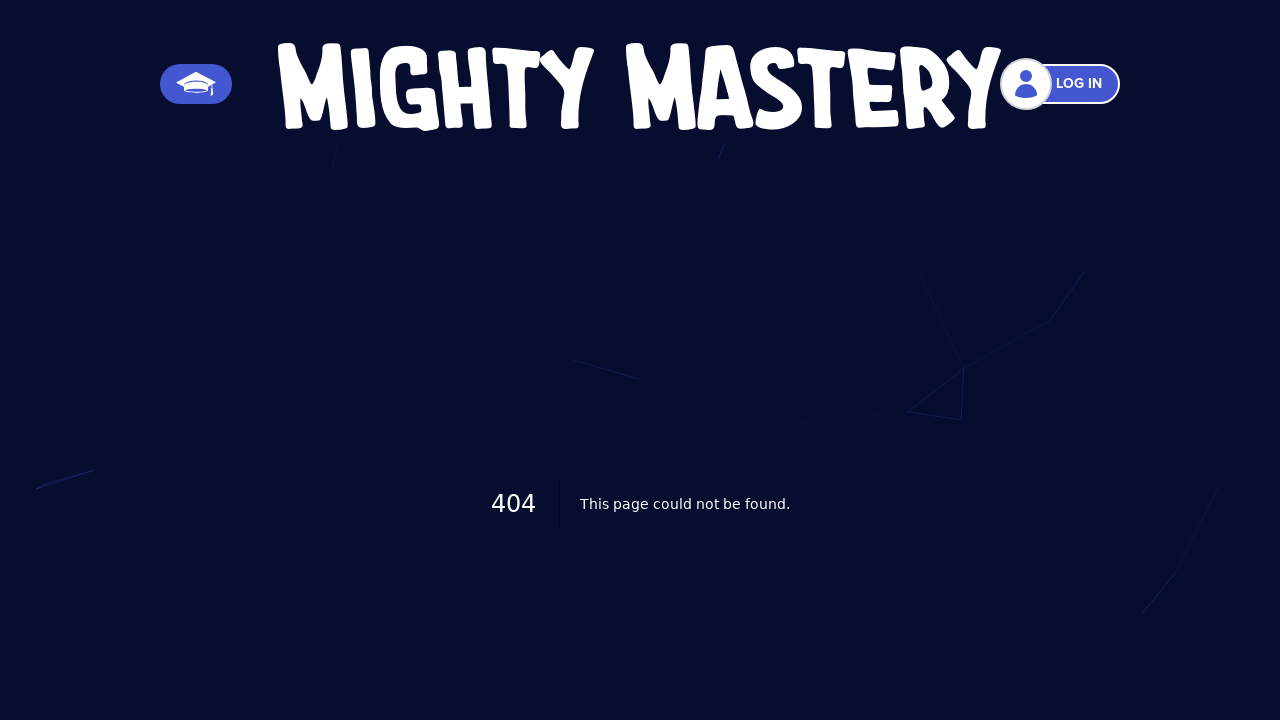

Paragraph elements loaded on the page
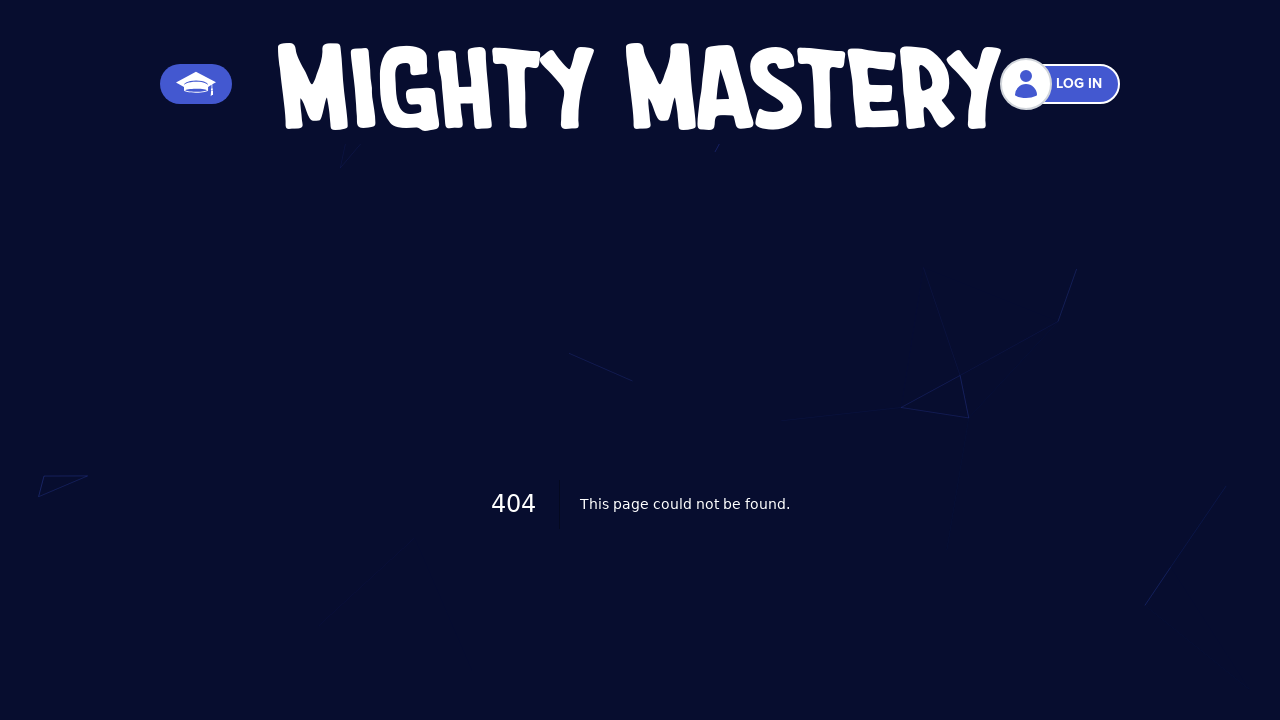

Found 2 paragraph elements on the page
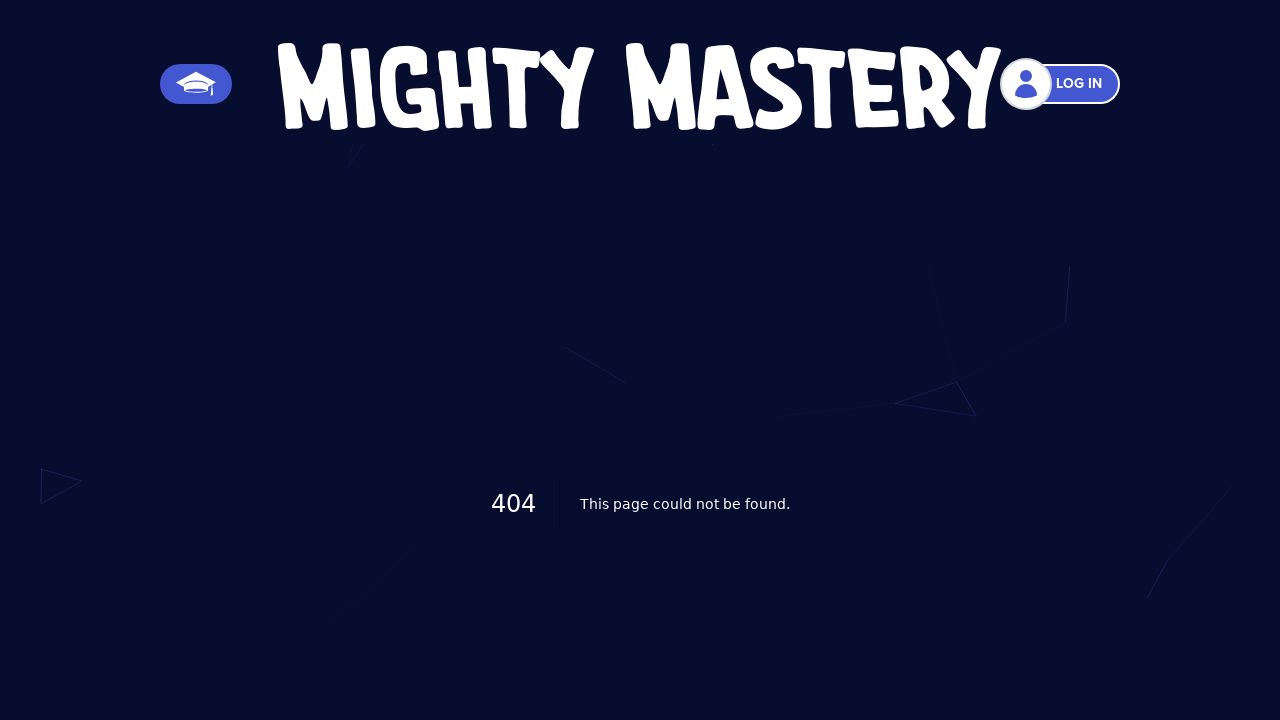

Verified that paragraph content is present on the page
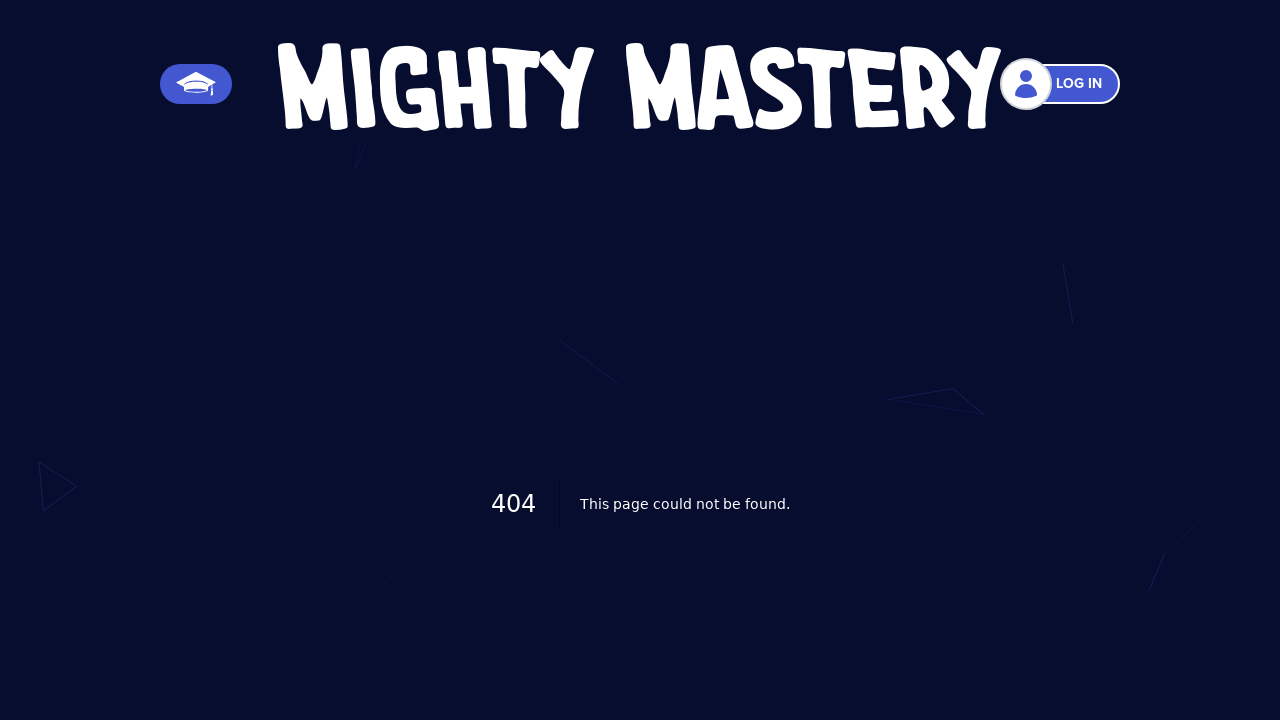

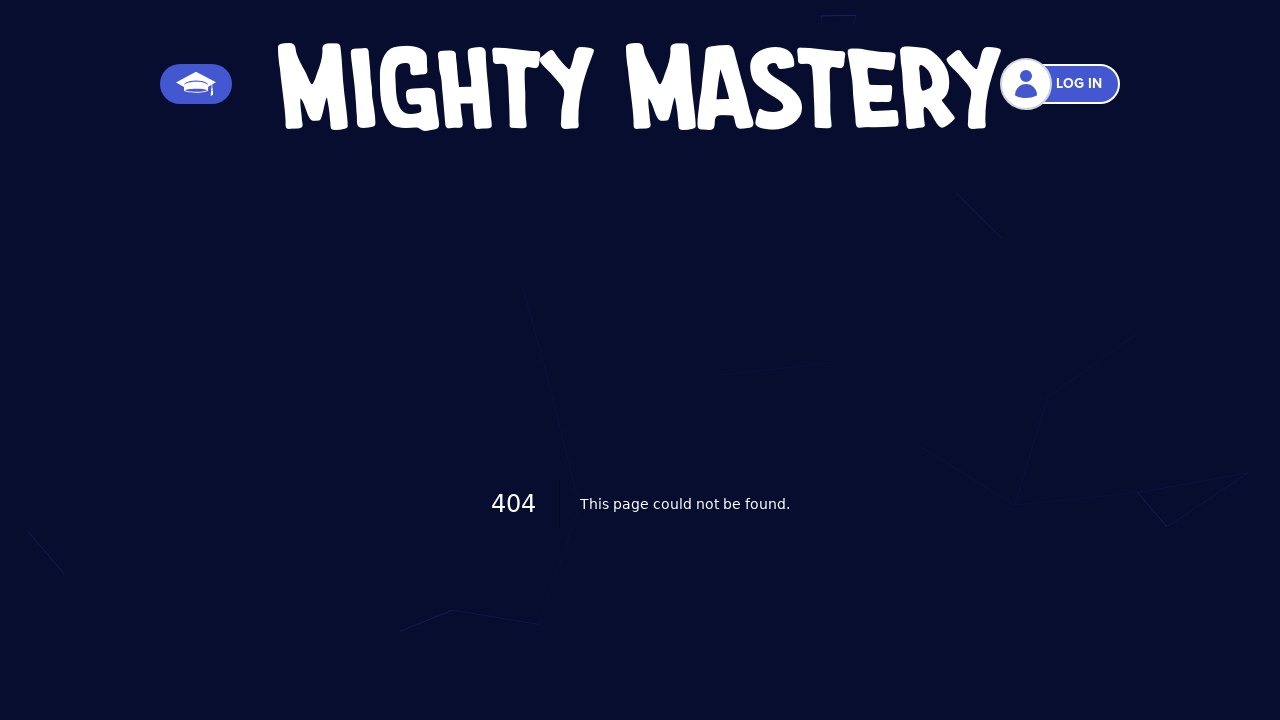